Tests dynamic control elements by clicking Remove button, verifying "It's gone!" message, clicking Add button, and verifying "It's back!" message using explicit waits

Starting URL: https://the-internet.herokuapp.com/dynamic_controls

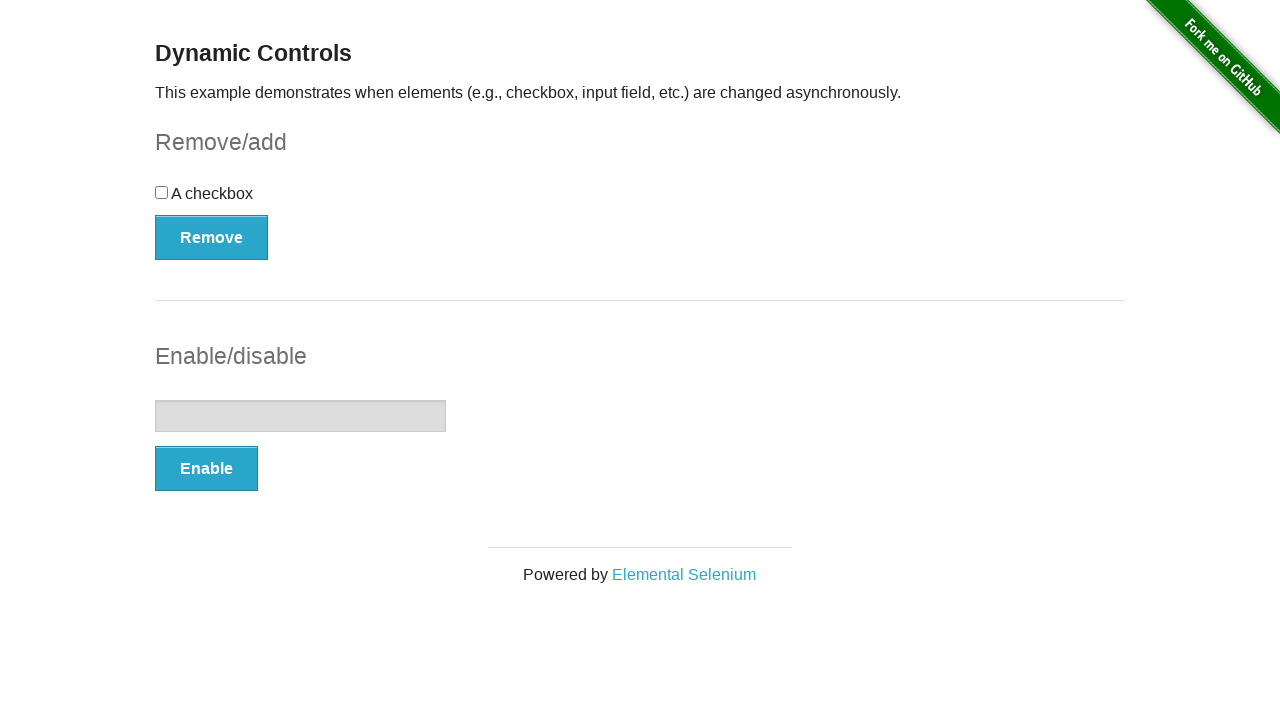

Clicked Remove button to initiate dynamic control removal at (212, 237) on xpath=//button[text()='Remove']
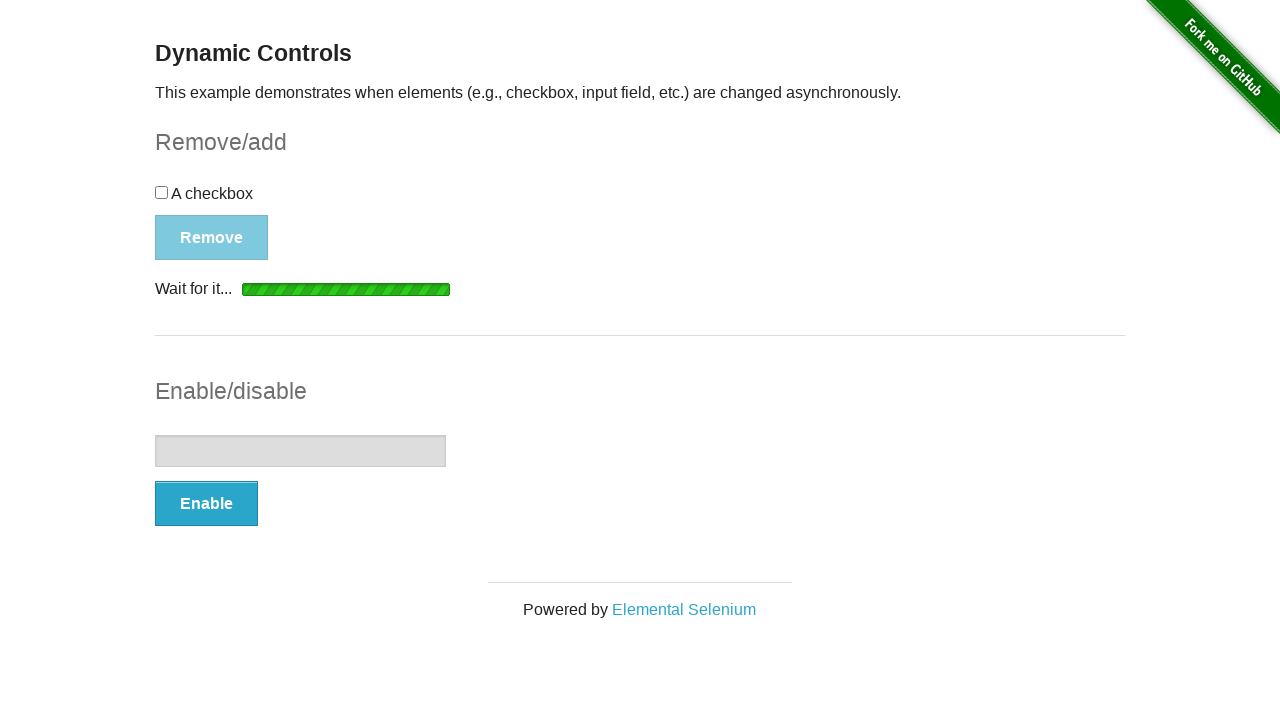

Verified 'It's gone!' message appeared after removing control
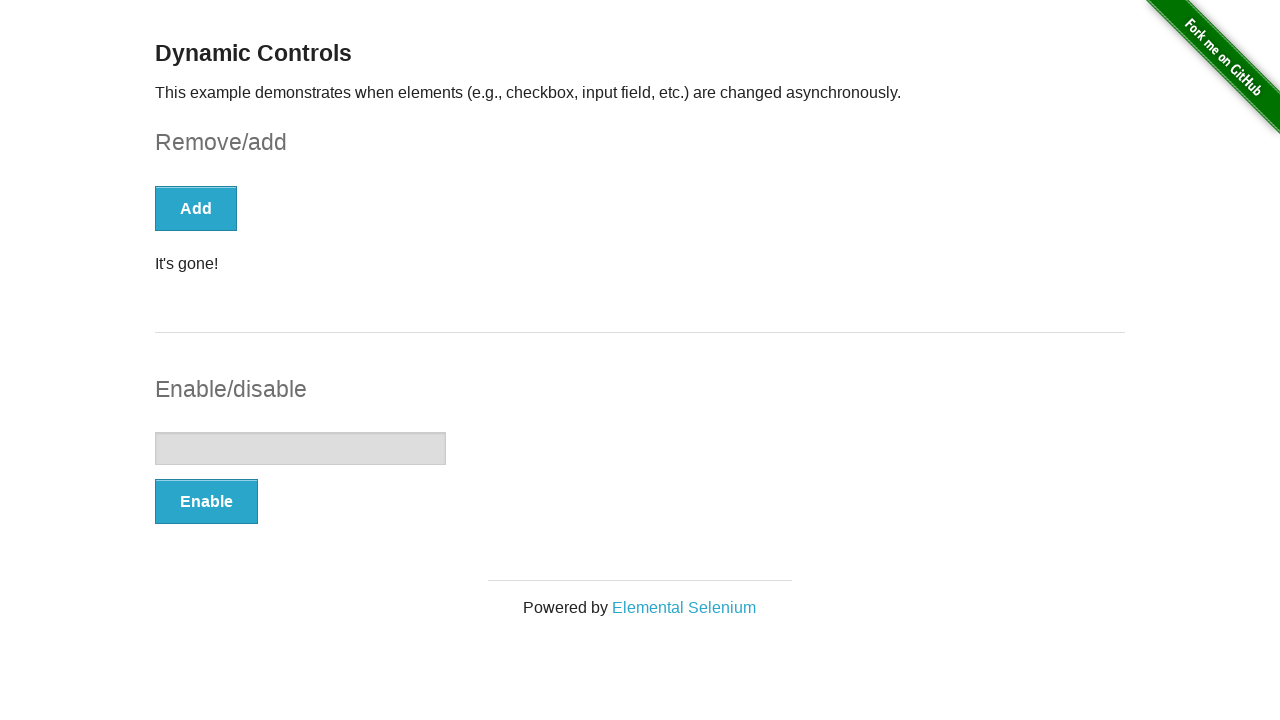

Clicked Add button to restore dynamic control at (196, 208) on xpath=//button[text()='Add']
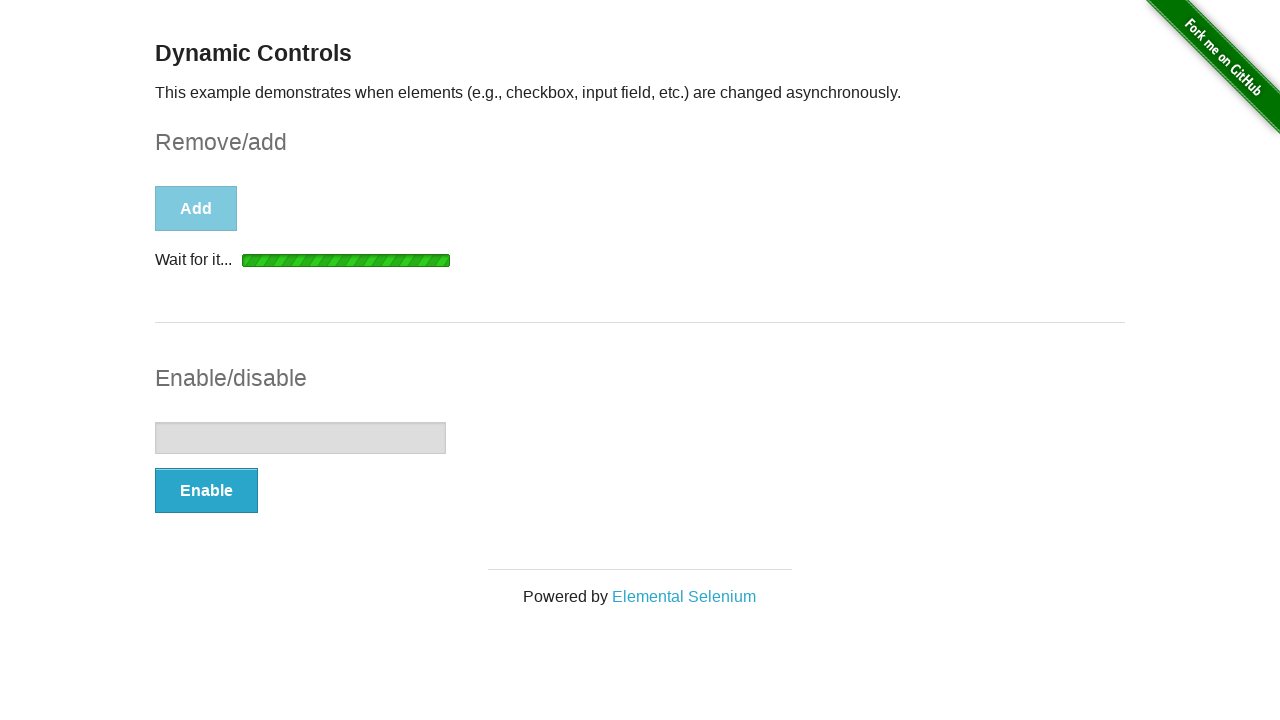

Verified 'It's back!' message appeared after adding control back
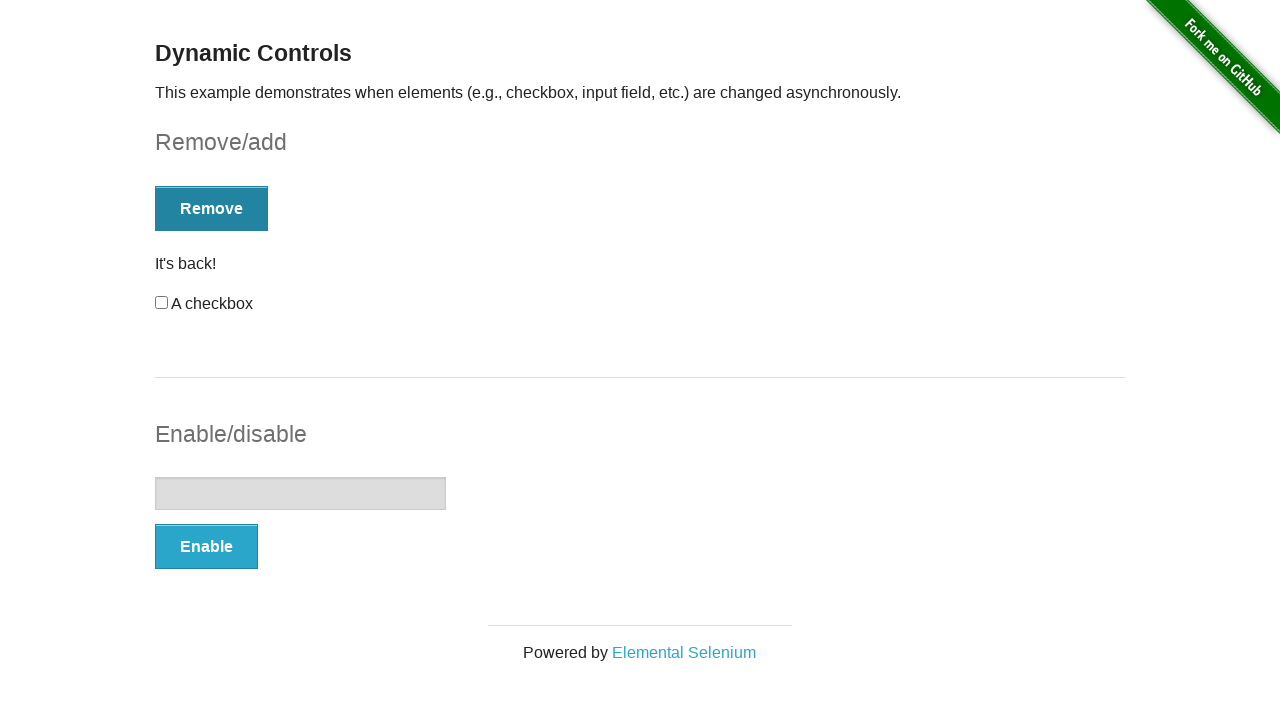

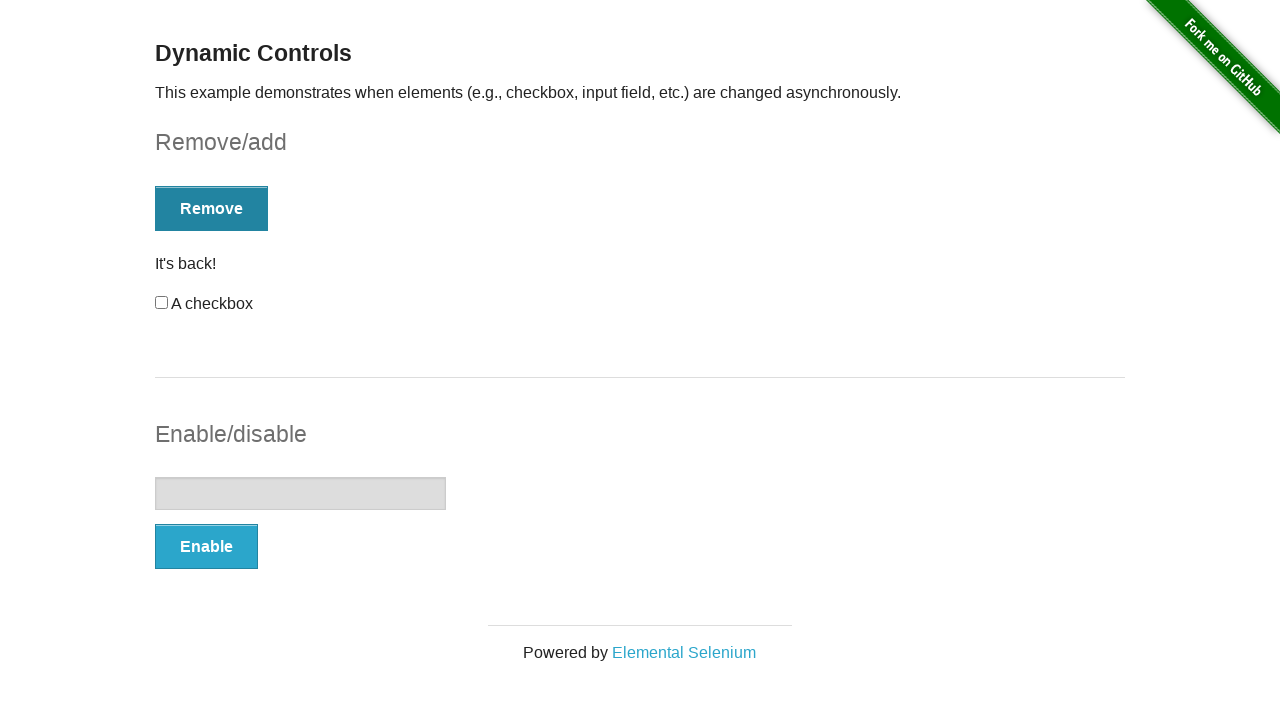